Tests alert popup handling by triggering different types of alerts and accepting them

Starting URL: https://demoqa.com/alerts

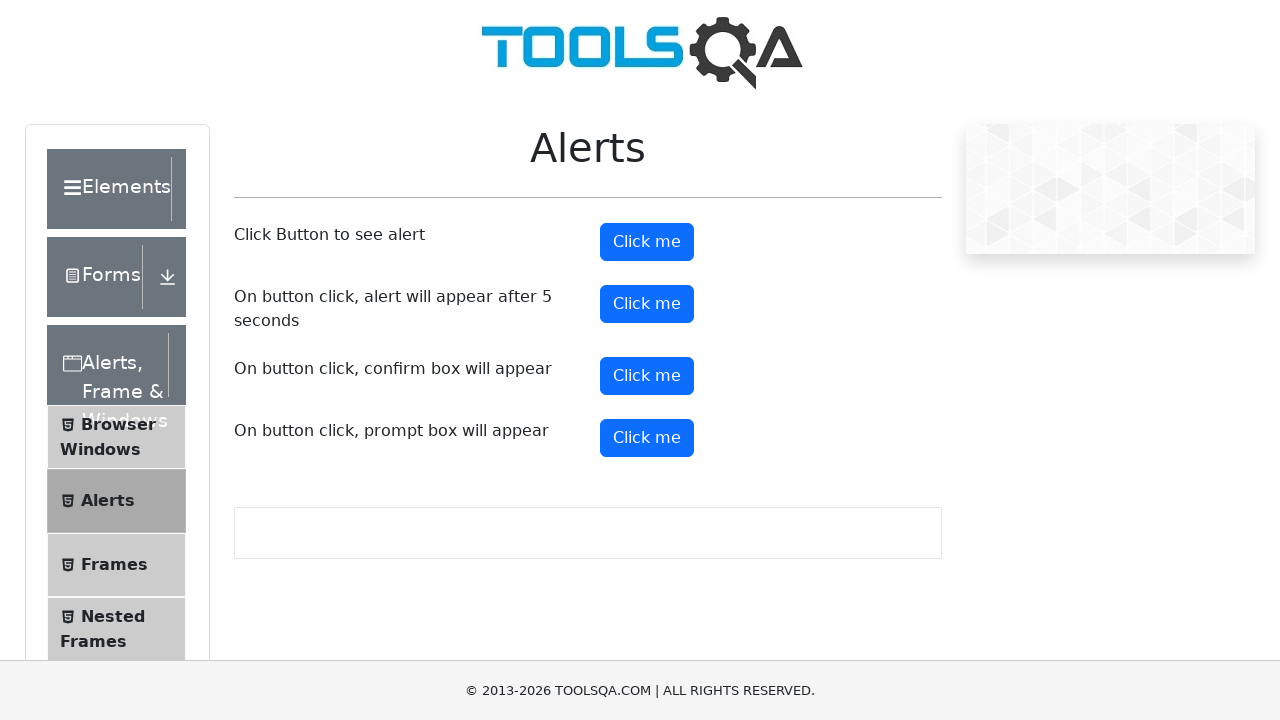

Clicked timer alert button to trigger alert after 5 seconds at (647, 304) on #timerAlertButton
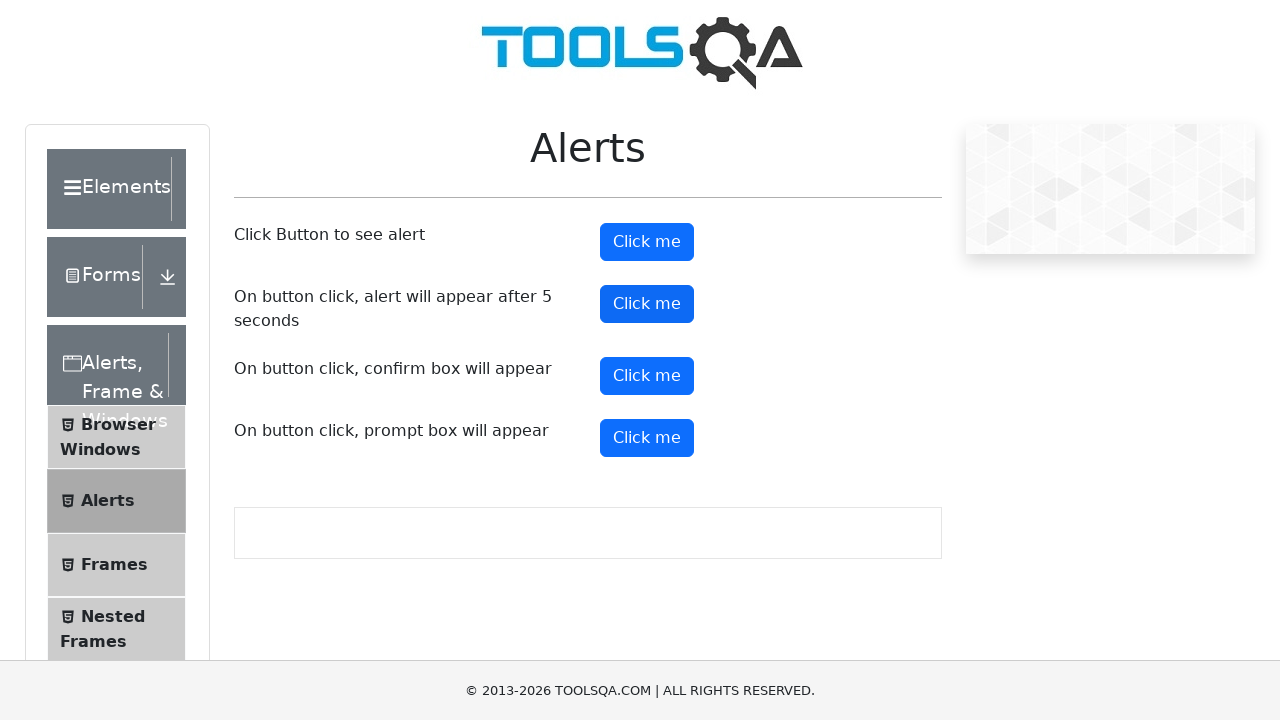

Waited 6 seconds for timer alert to appear
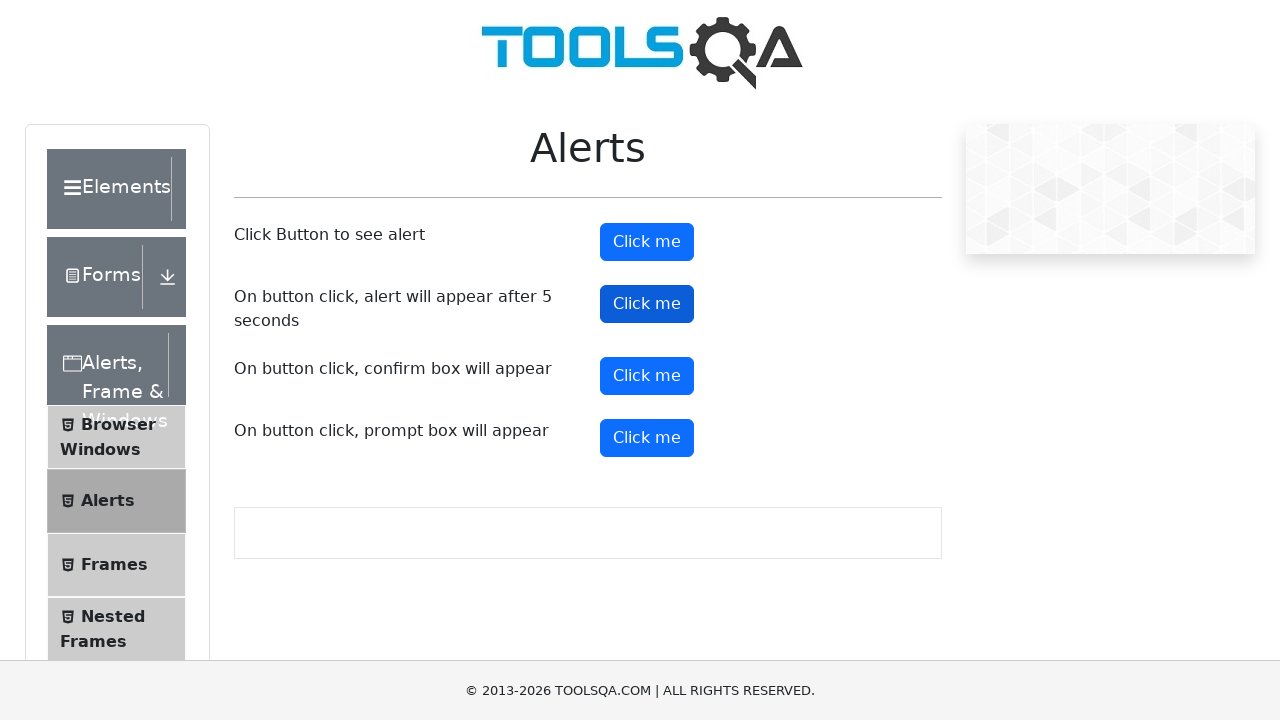

Set up dialog handler to accept alerts
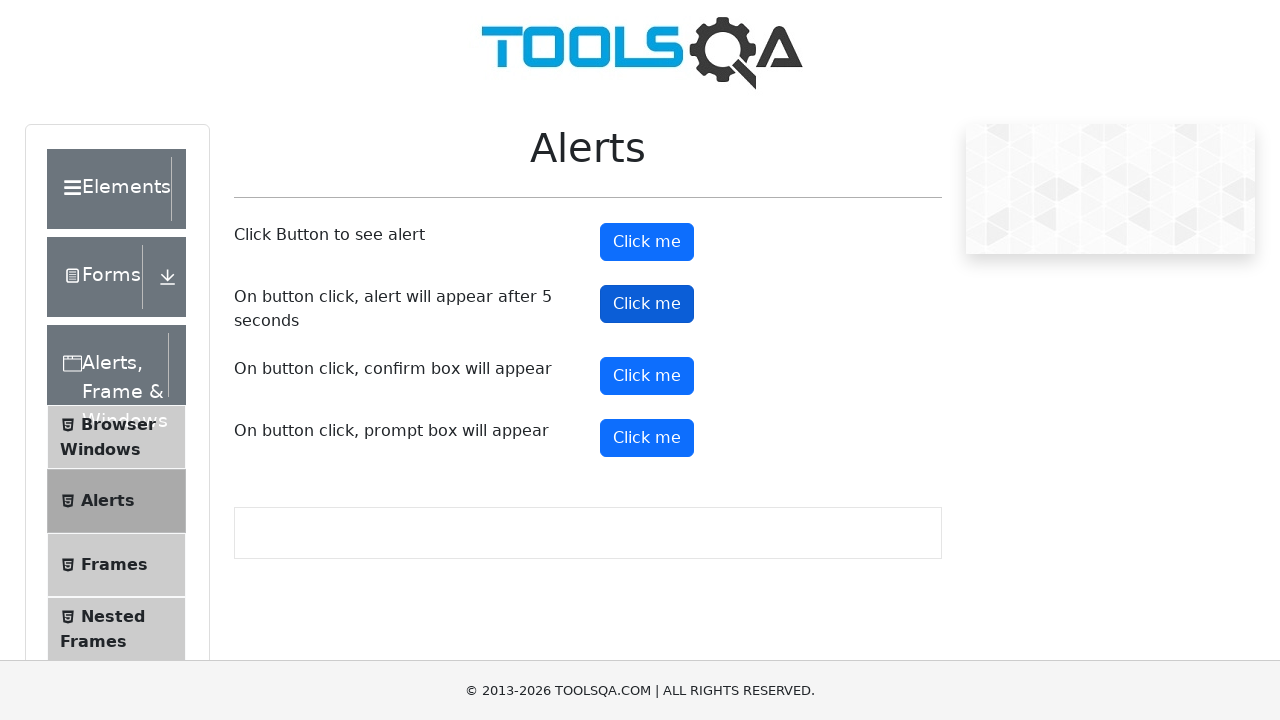

Clicked regular alert button at (647, 242) on #alertButton
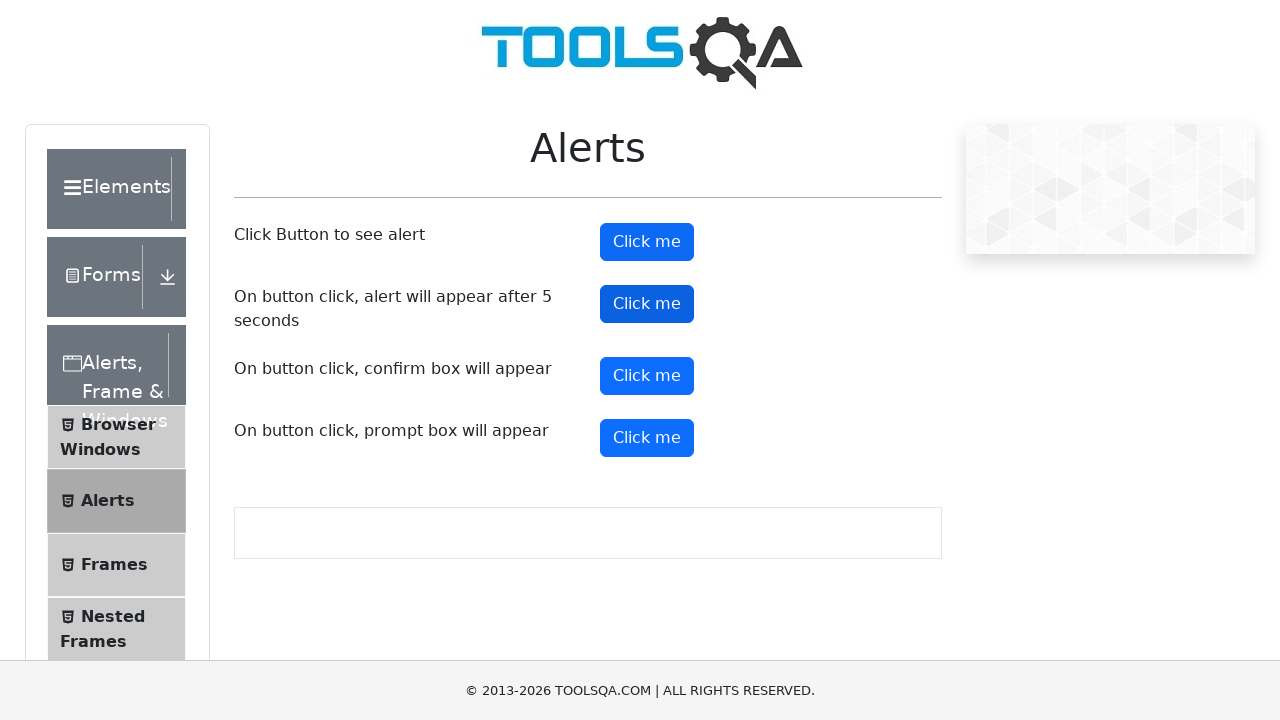

Waited 1 second for regular alert to be handled
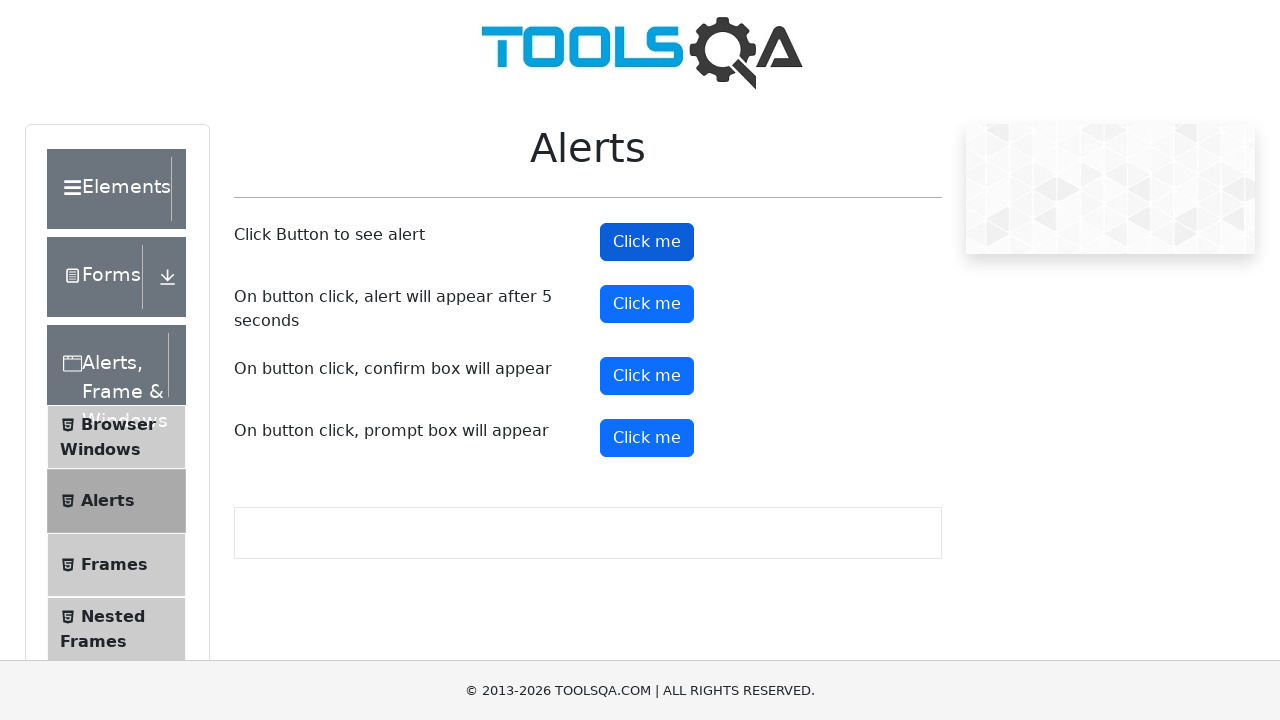

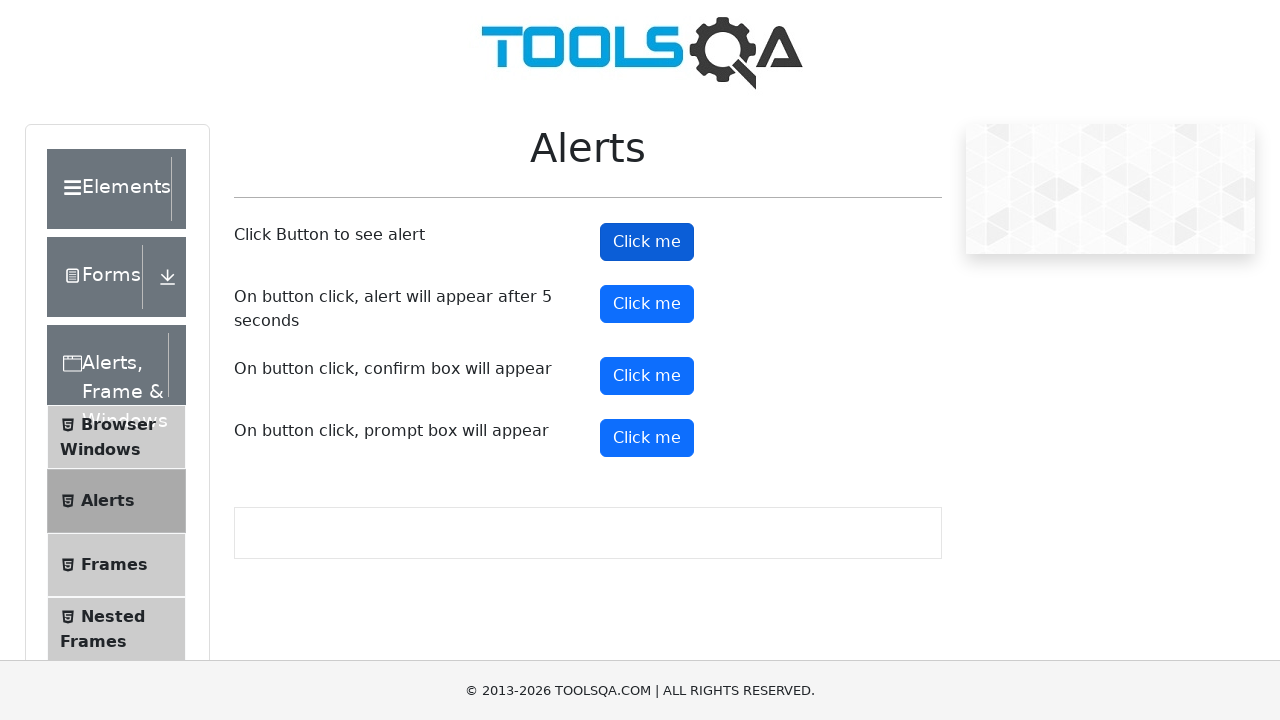